Tests that edits are saved when the input field loses focus (blur event)

Starting URL: https://demo.playwright.dev/todomvc

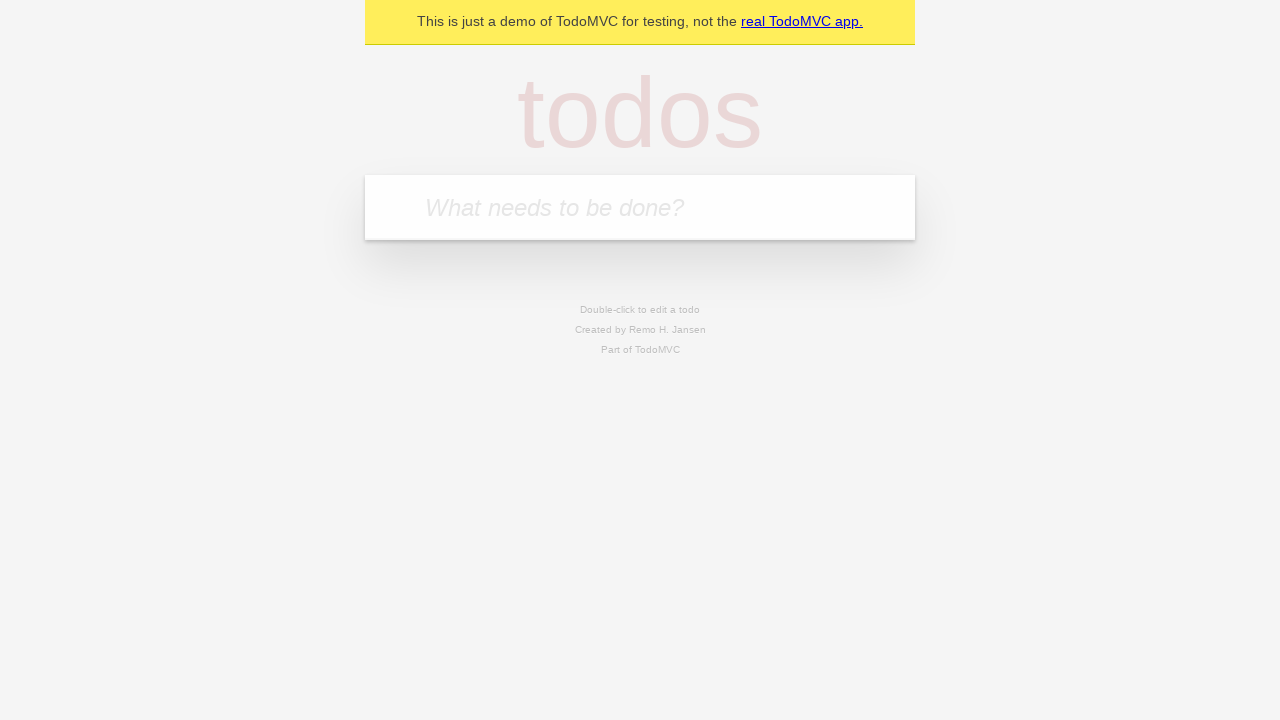

Filled new todo field with 'buy some cheese' on internal:attr=[placeholder="What needs to be done?"i]
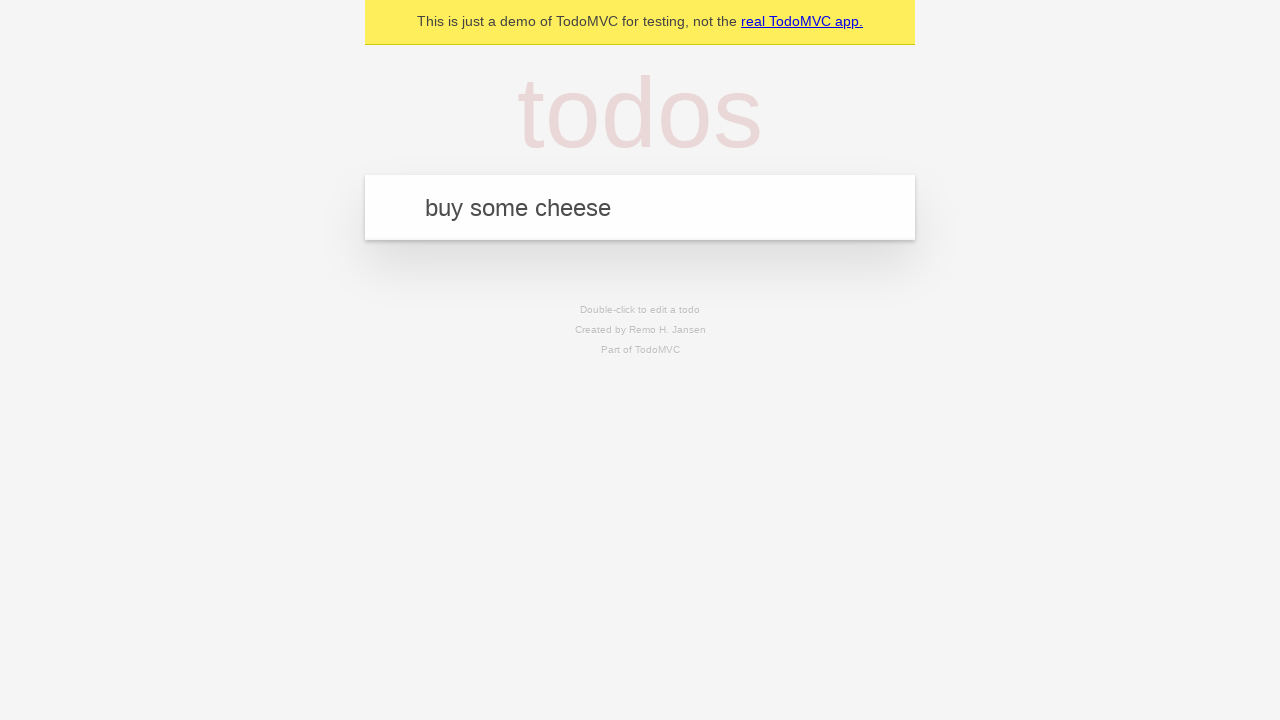

Pressed Enter to create first todo on internal:attr=[placeholder="What needs to be done?"i]
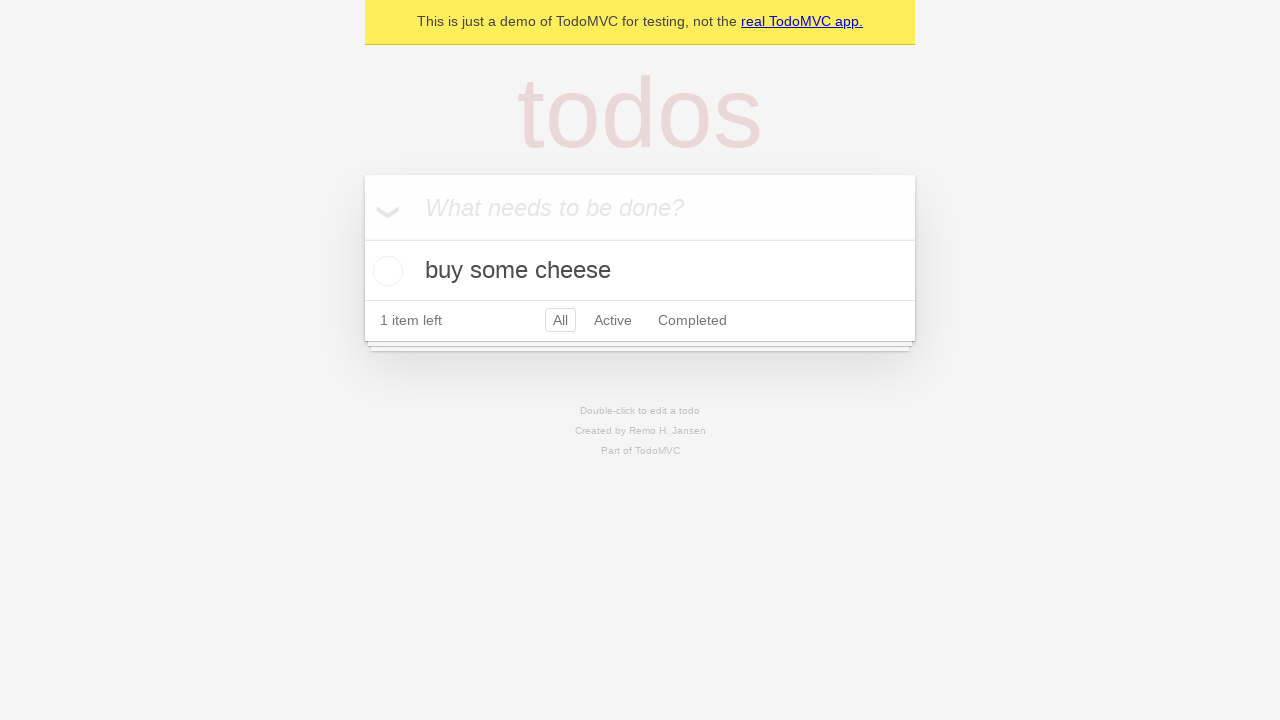

Filled new todo field with 'feed the cat' on internal:attr=[placeholder="What needs to be done?"i]
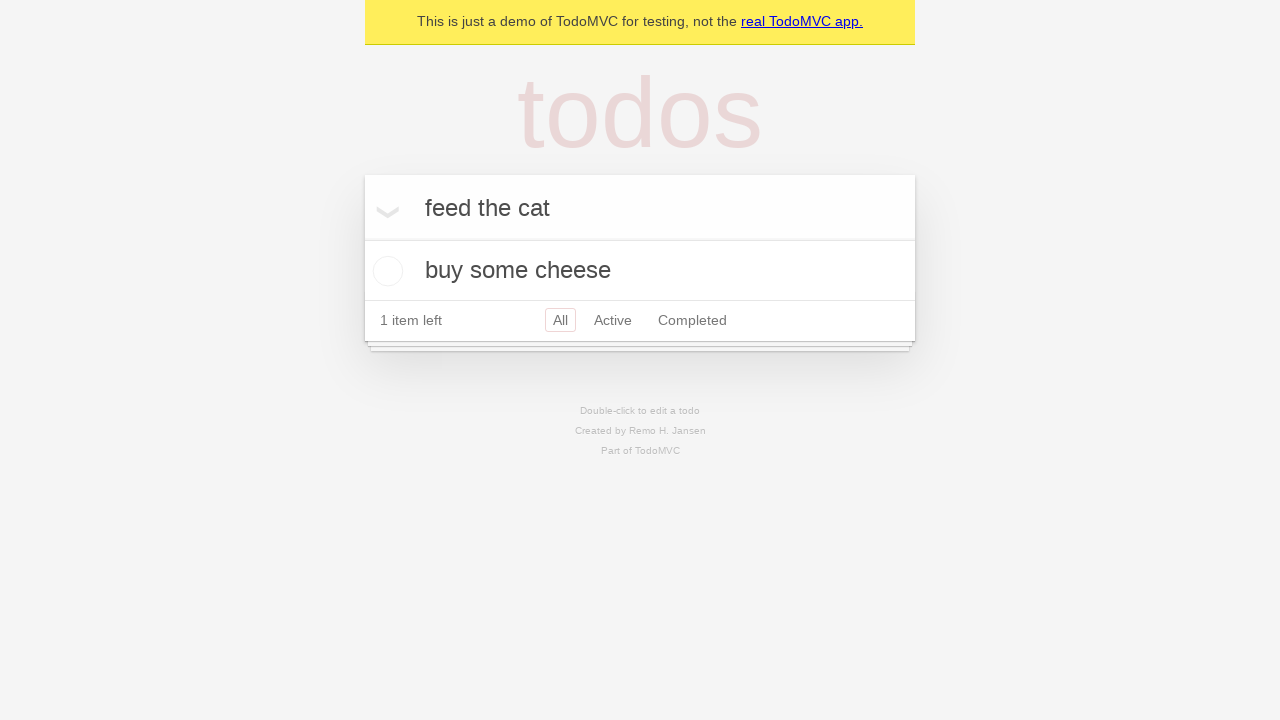

Pressed Enter to create second todo on internal:attr=[placeholder="What needs to be done?"i]
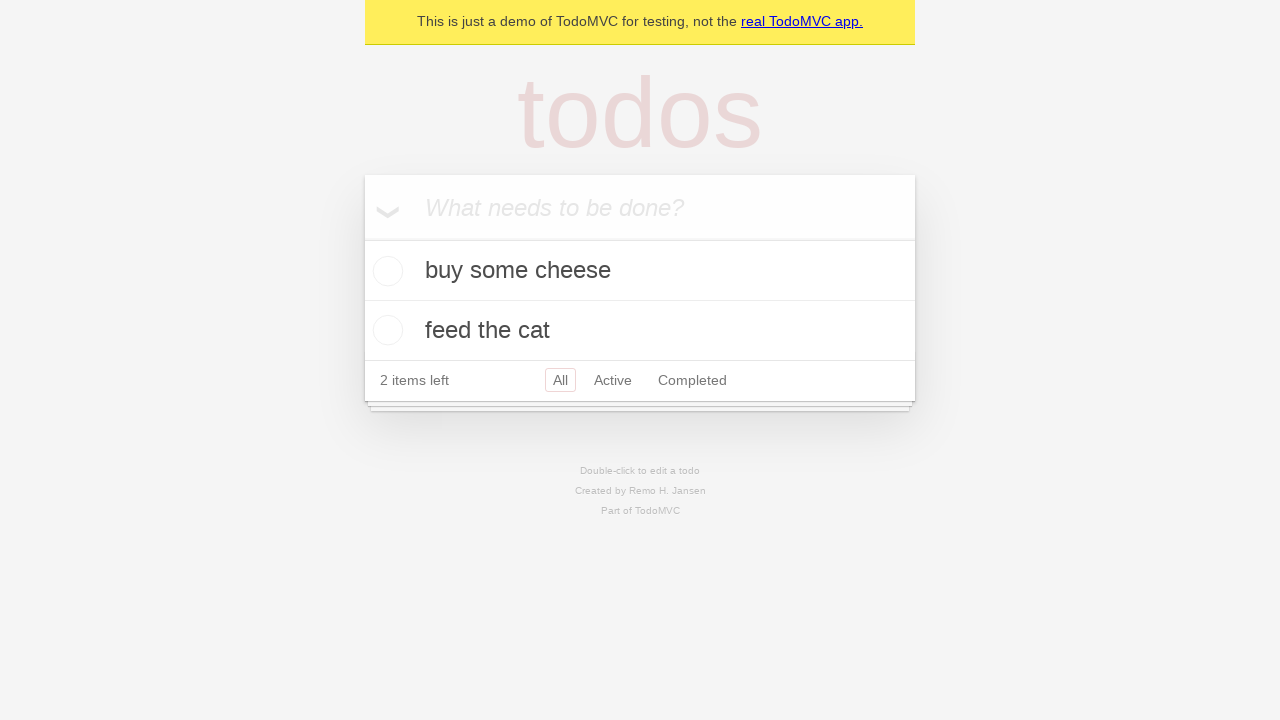

Filled new todo field with 'book a doctors appointment' on internal:attr=[placeholder="What needs to be done?"i]
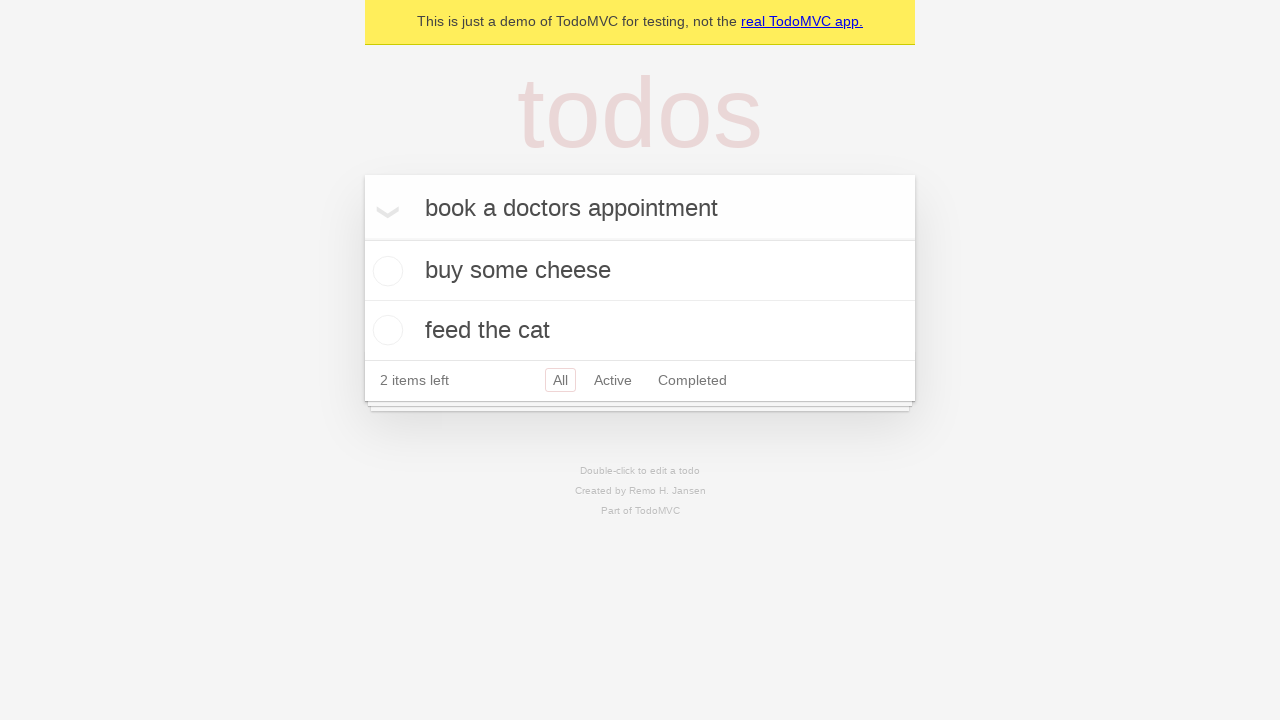

Pressed Enter to create third todo on internal:attr=[placeholder="What needs to be done?"i]
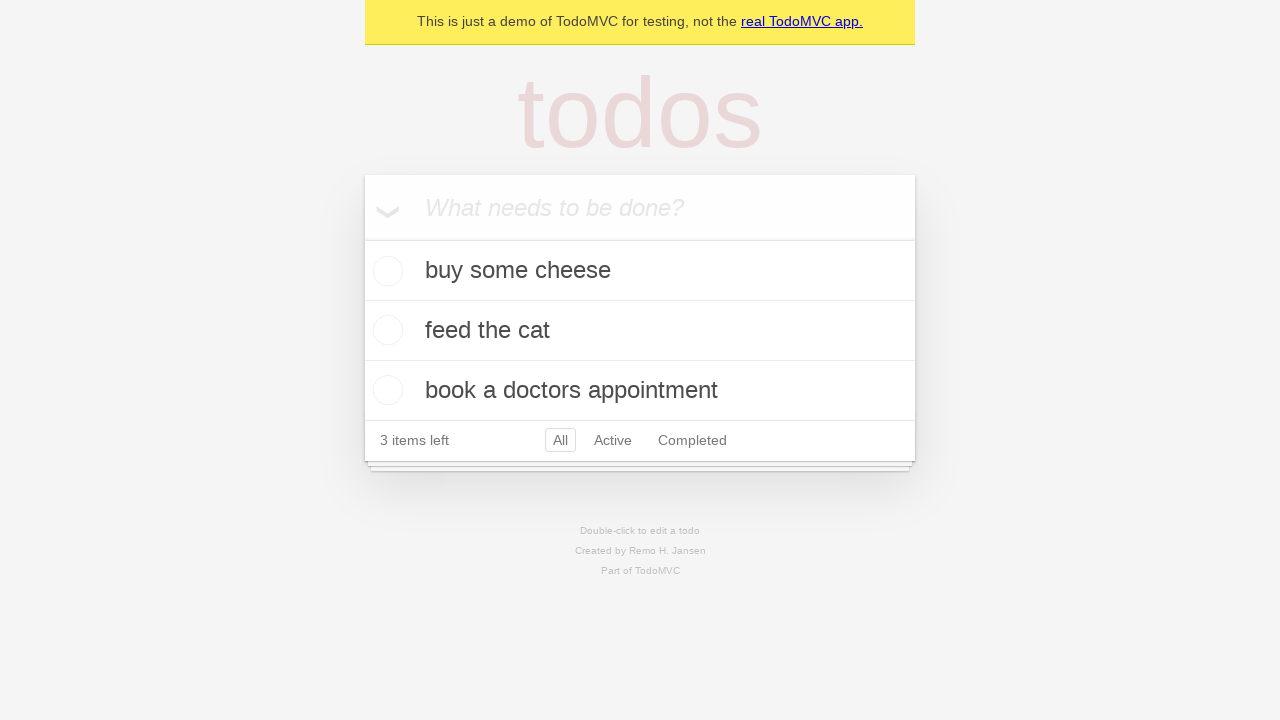

Waited for all three todos to load
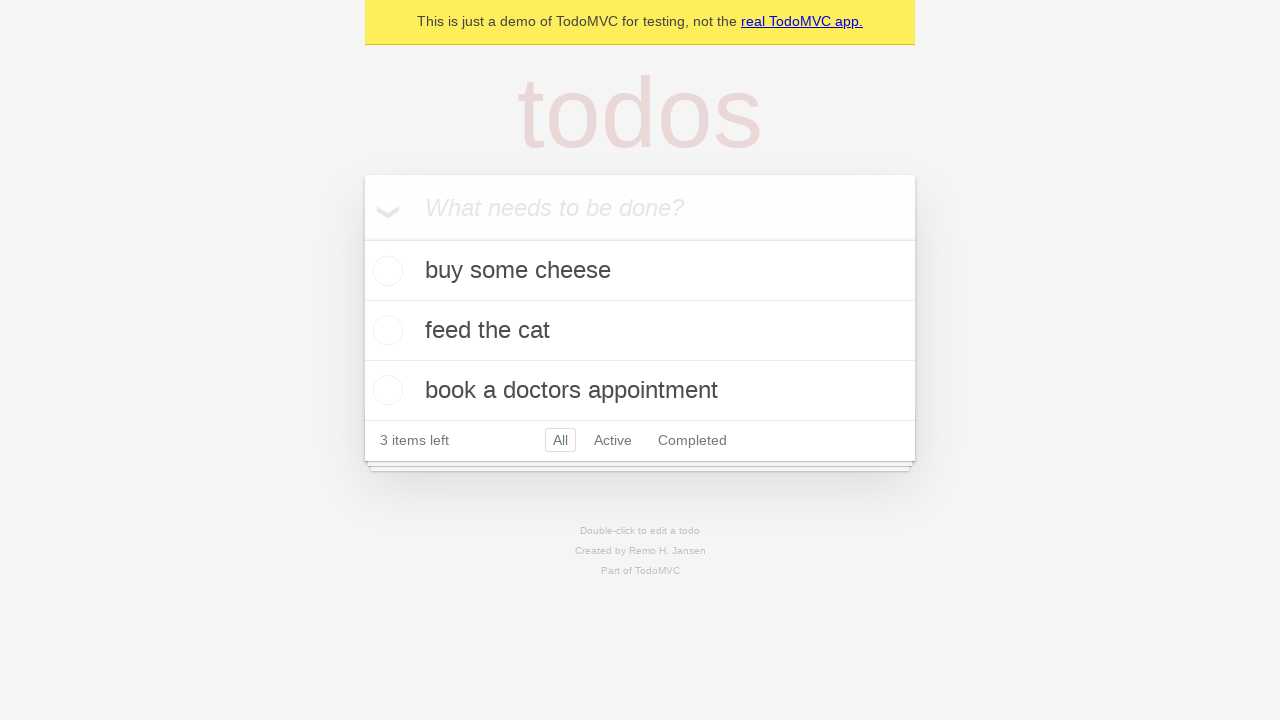

Double-clicked second todo item to enter edit mode at (640, 331) on internal:testid=[data-testid="todo-item"s] >> nth=1
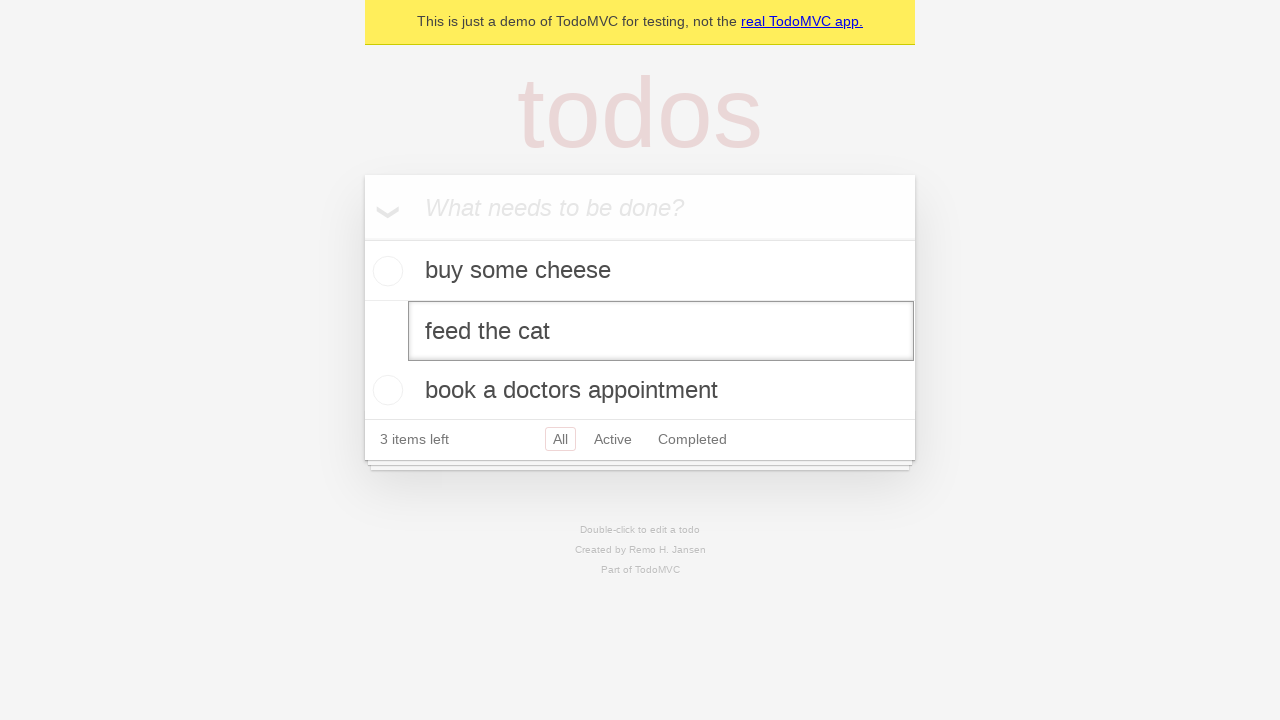

Changed edit text from 'buy some cheese' to 'buy some sausages' on internal:testid=[data-testid="todo-item"s] >> nth=1 >> internal:role=textbox[nam
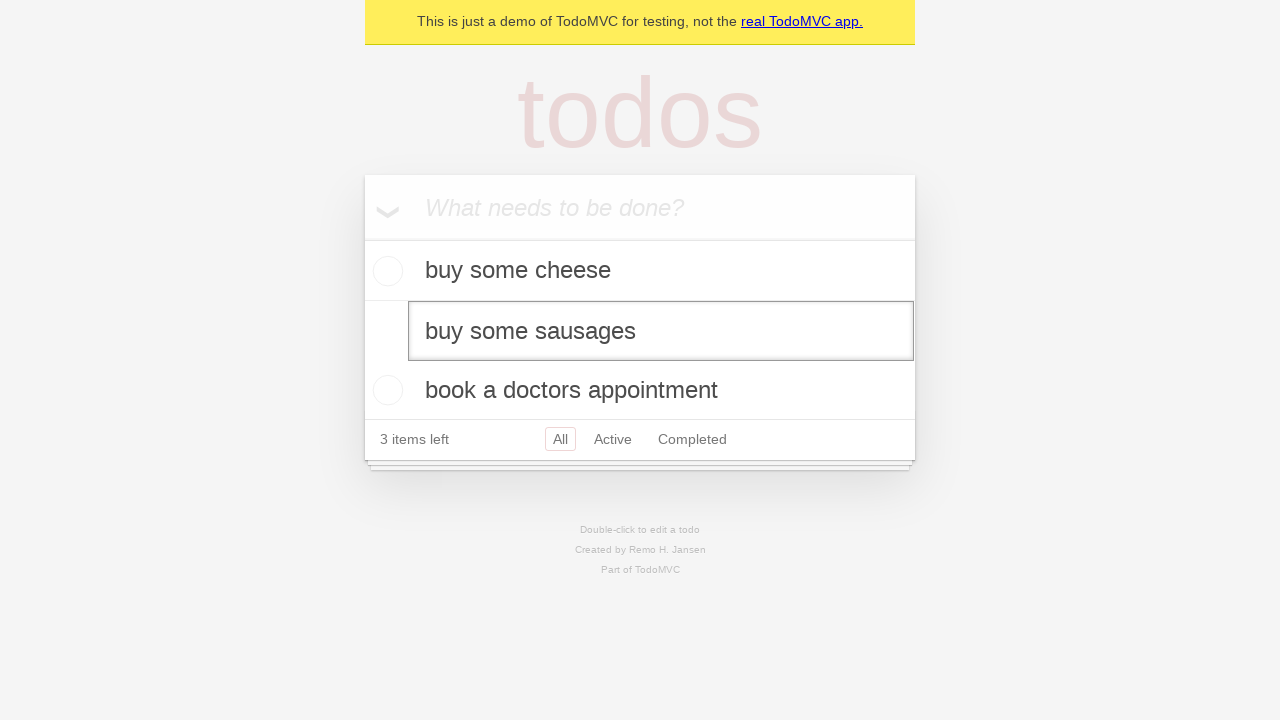

Dispatched blur event to save edited todo text
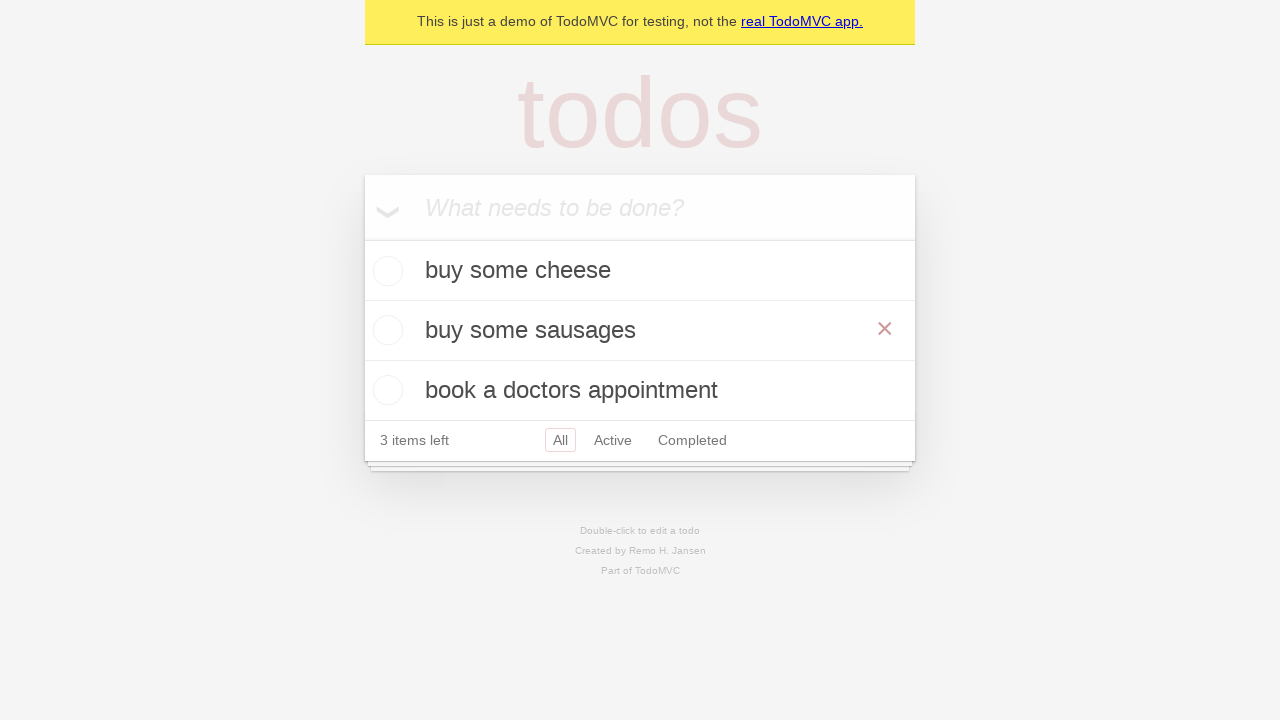

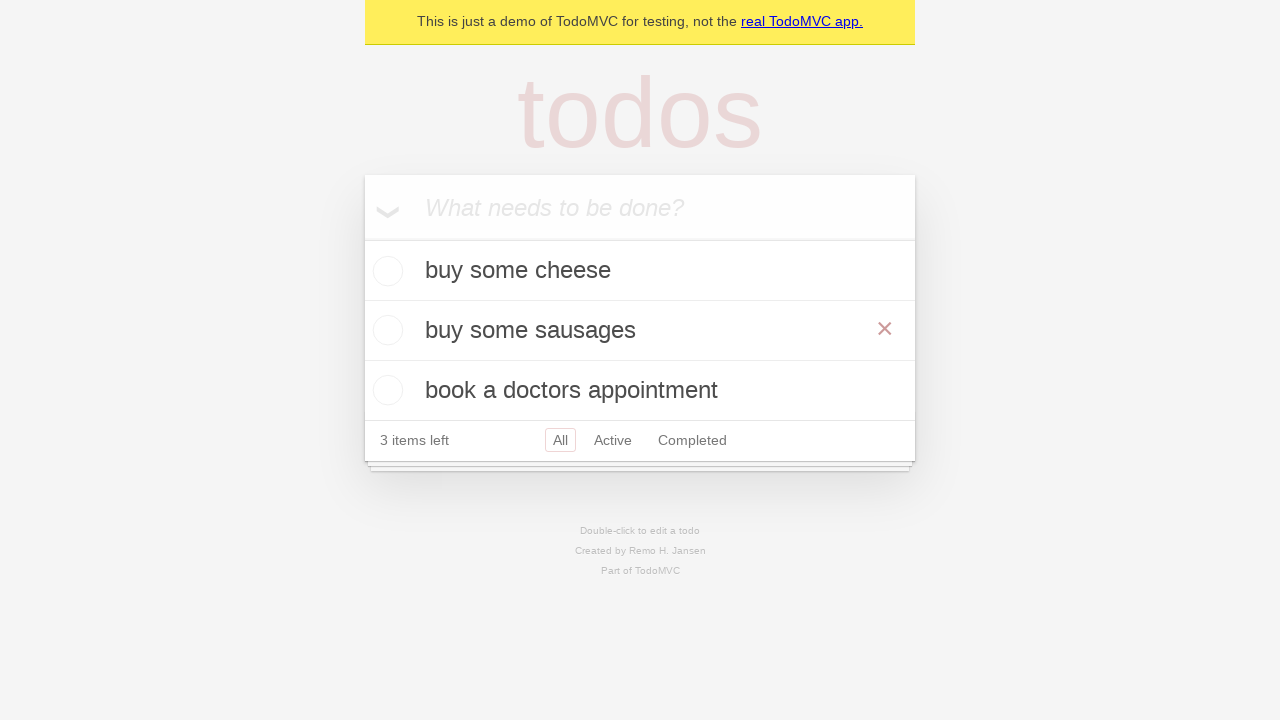